Validates that the regenerate background button has the correct onclick attribute

Starting URL: https://jaredwebber.dev

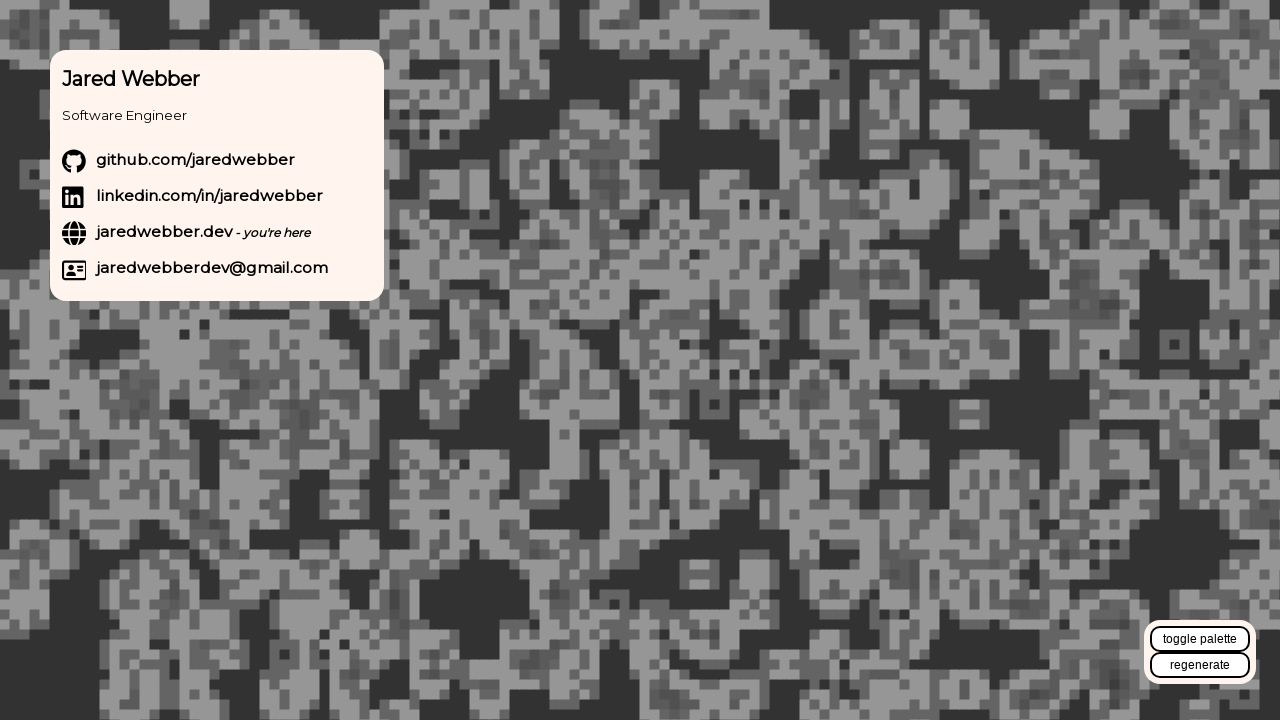

Located regenerate background button element
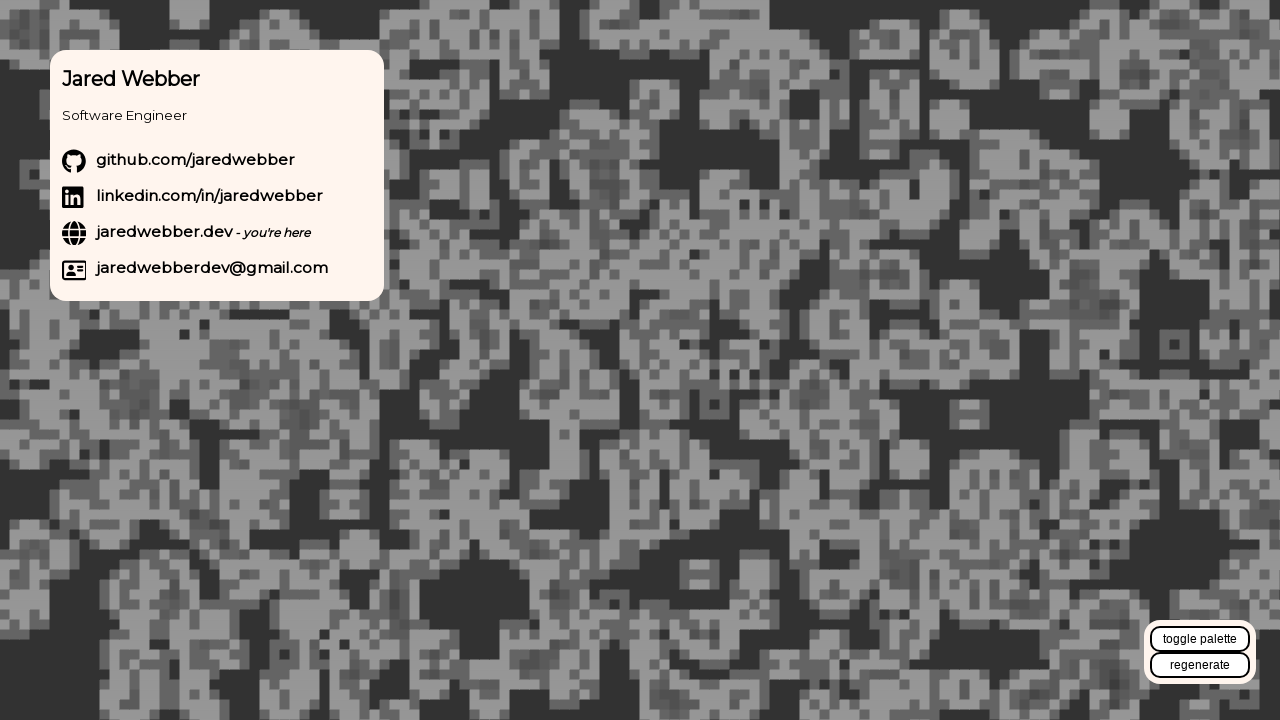

Verified regenerate button has correct onclick attribute 'regenerateBackground()'
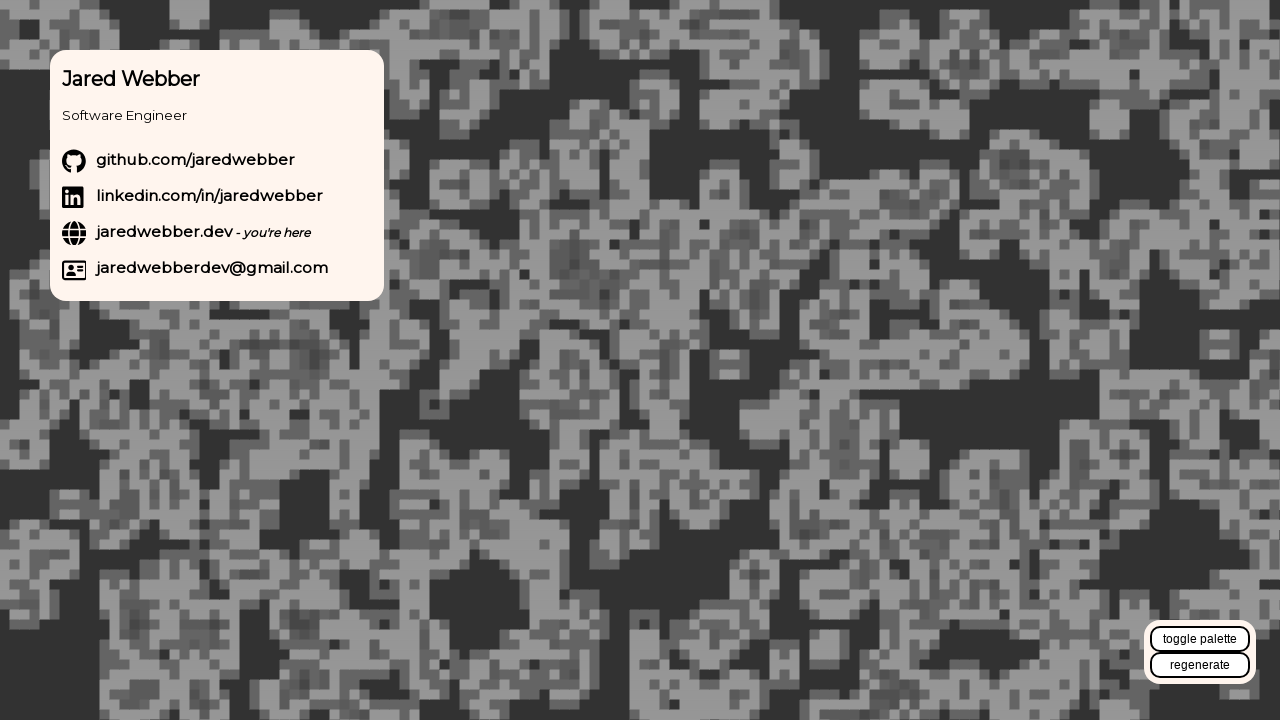

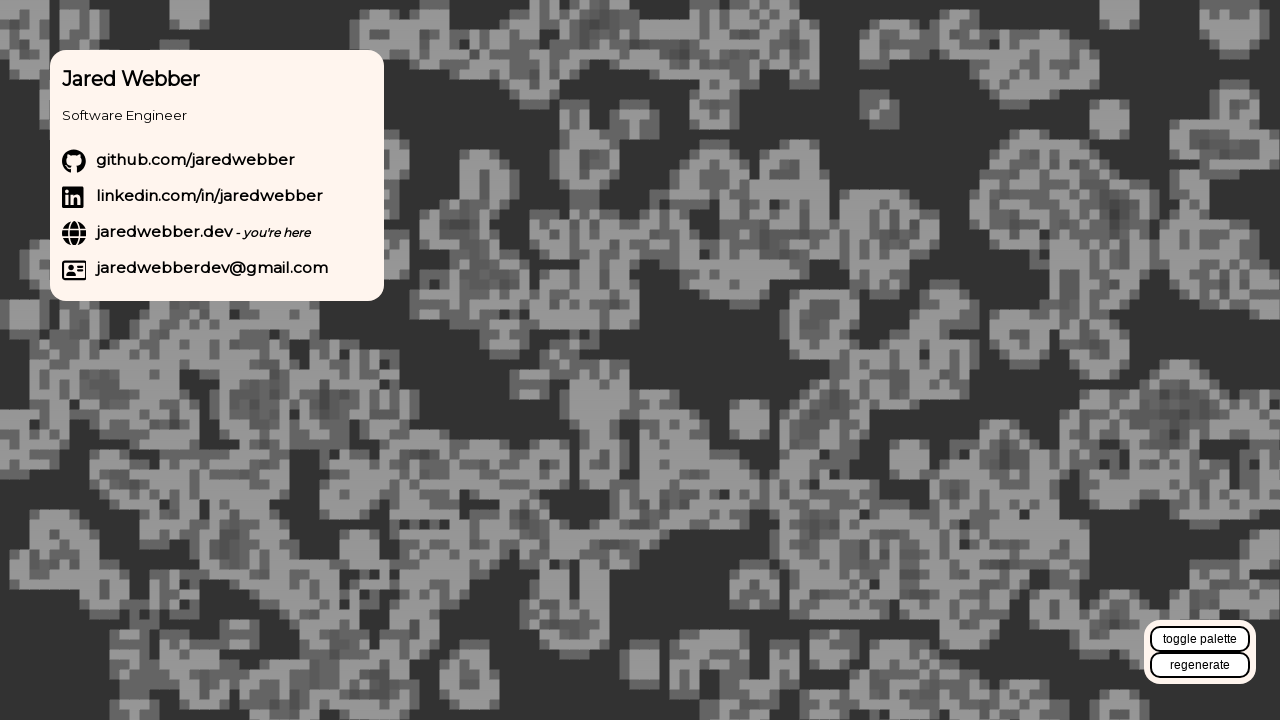